Tests opening a new browser window by navigating to the-internet.herokuapp.com, opening a new window, navigating to the typos page in that window, and verifying that two windows are open.

Starting URL: https://the-internet.herokuapp.com

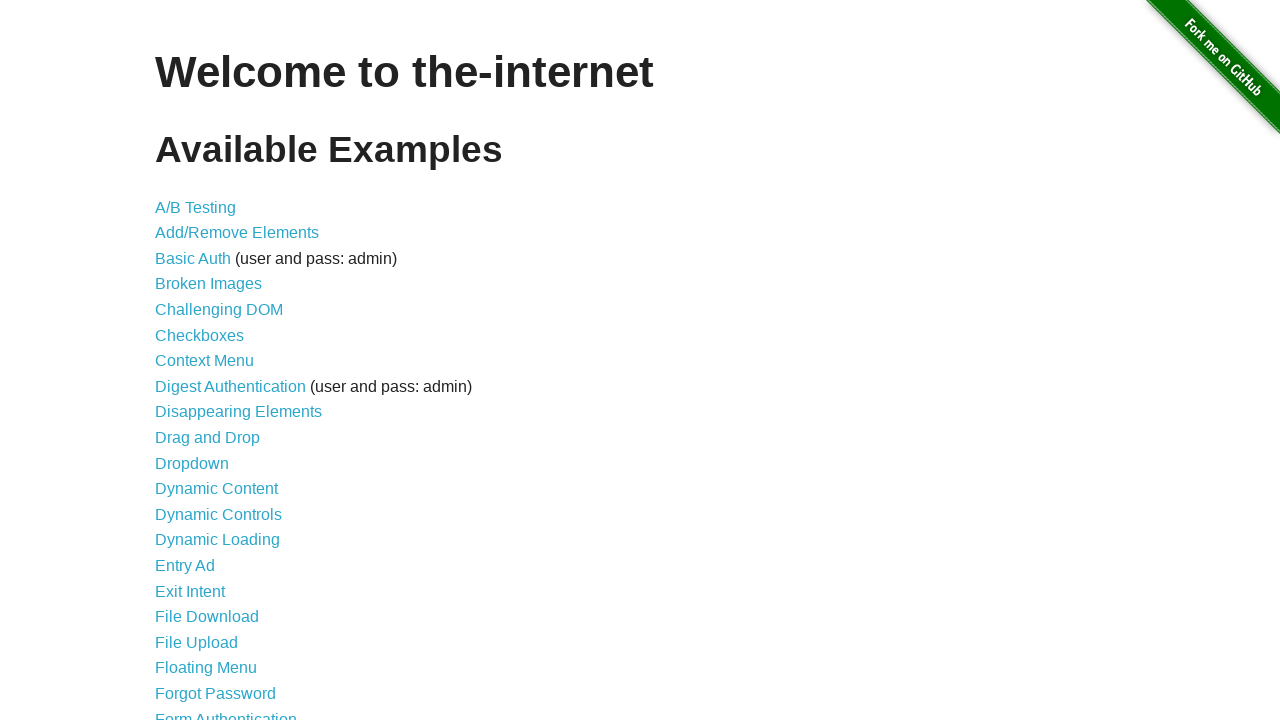

Opened a new browser window/page
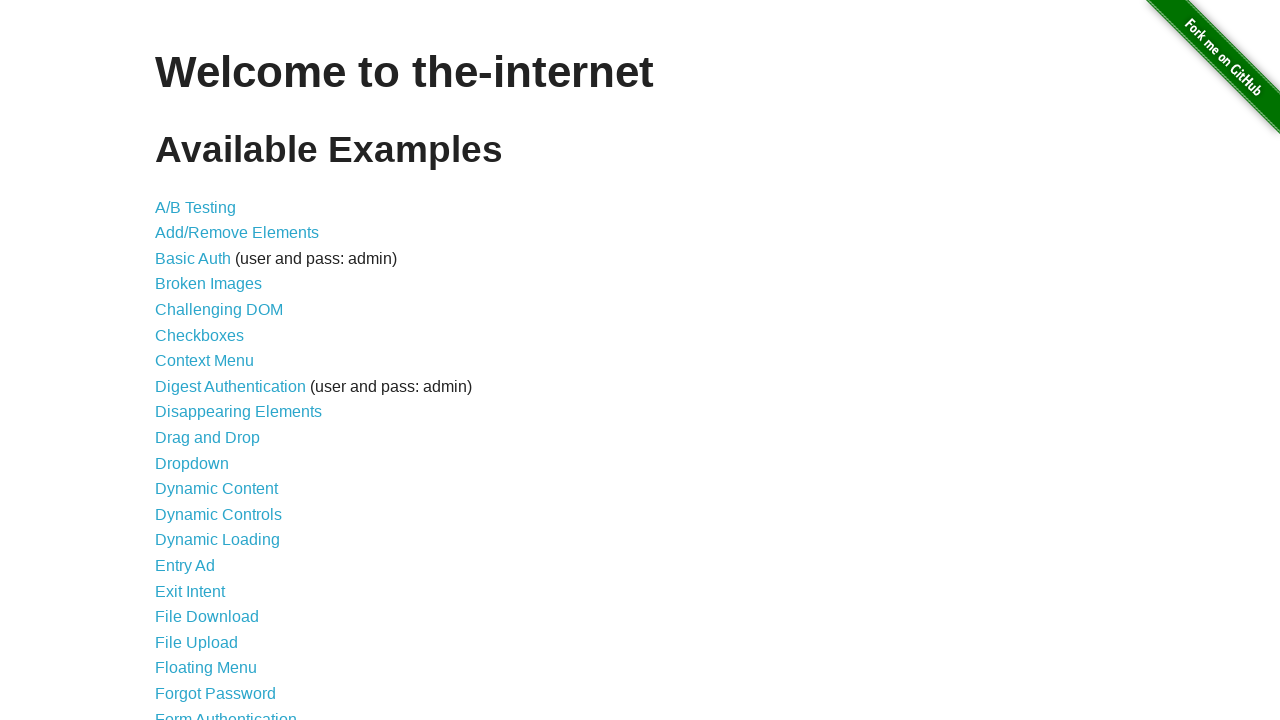

Navigated to typos page in new window
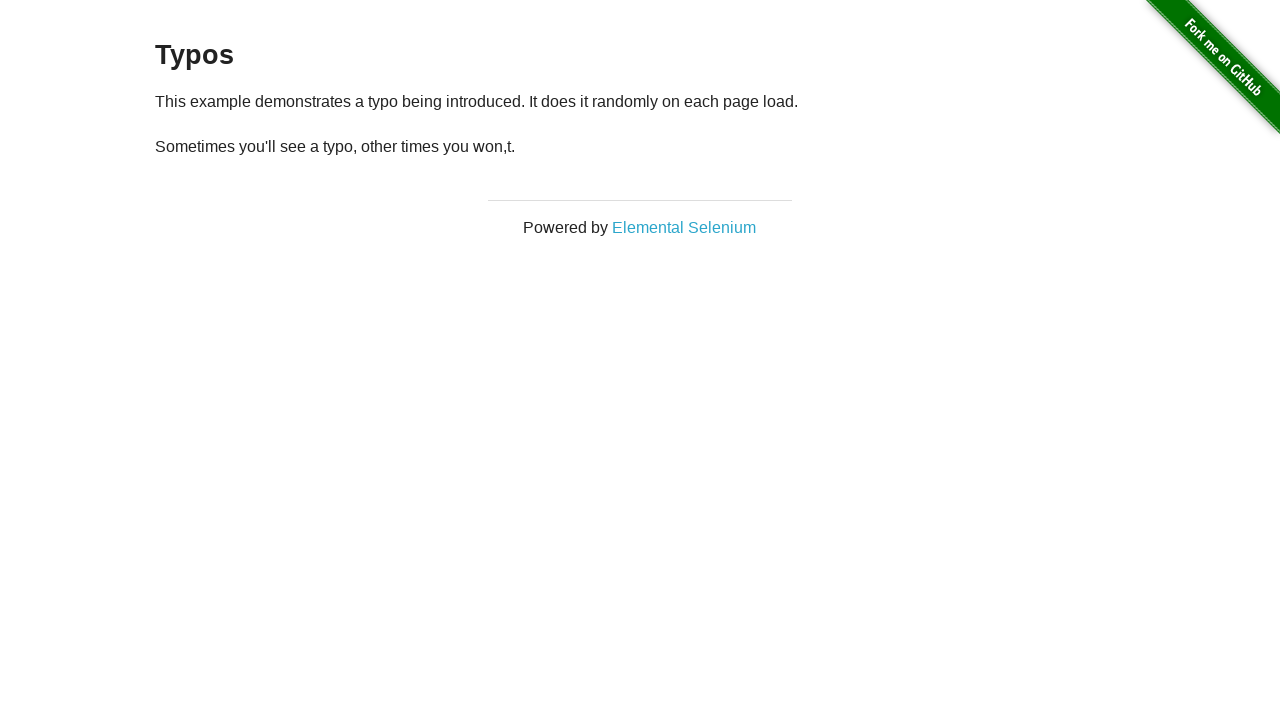

Verified that 2 pages are open in the context
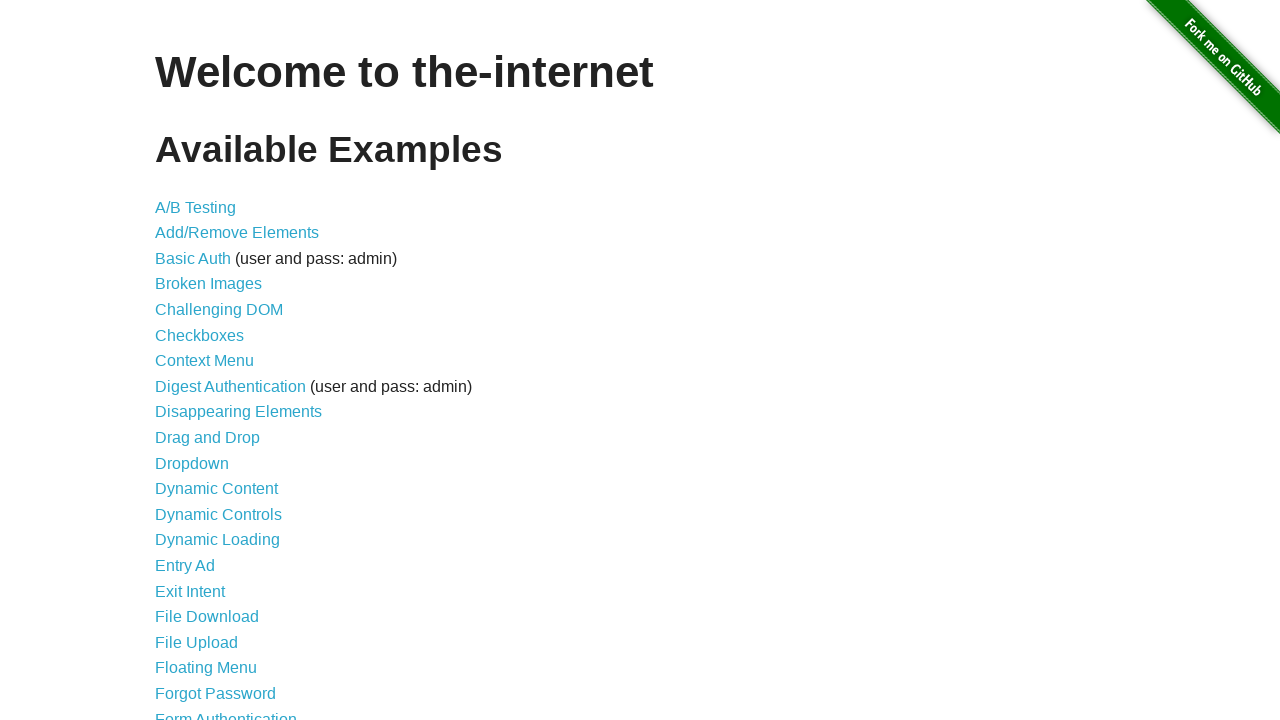

Assertion passed: exactly 2 pages are open
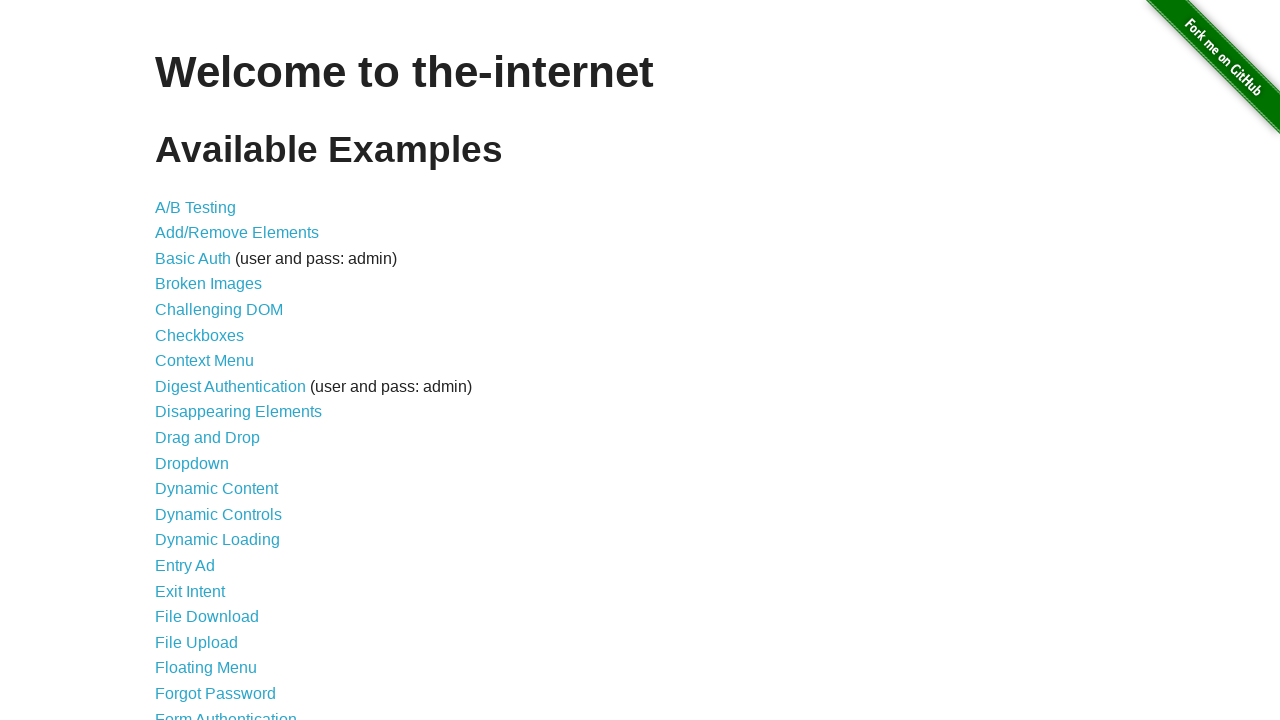

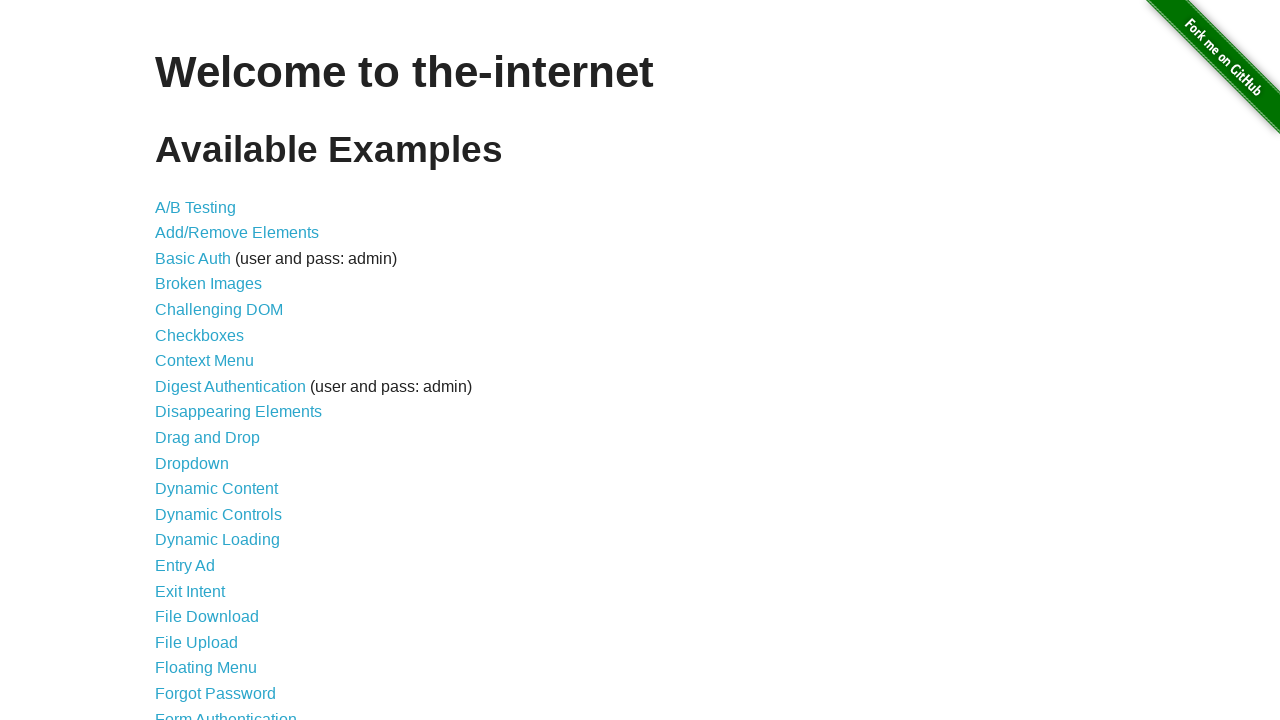